Navigates to the cart page and verifies that the subscription title is visible after scrolling

Starting URL: https://automationexercise.com/

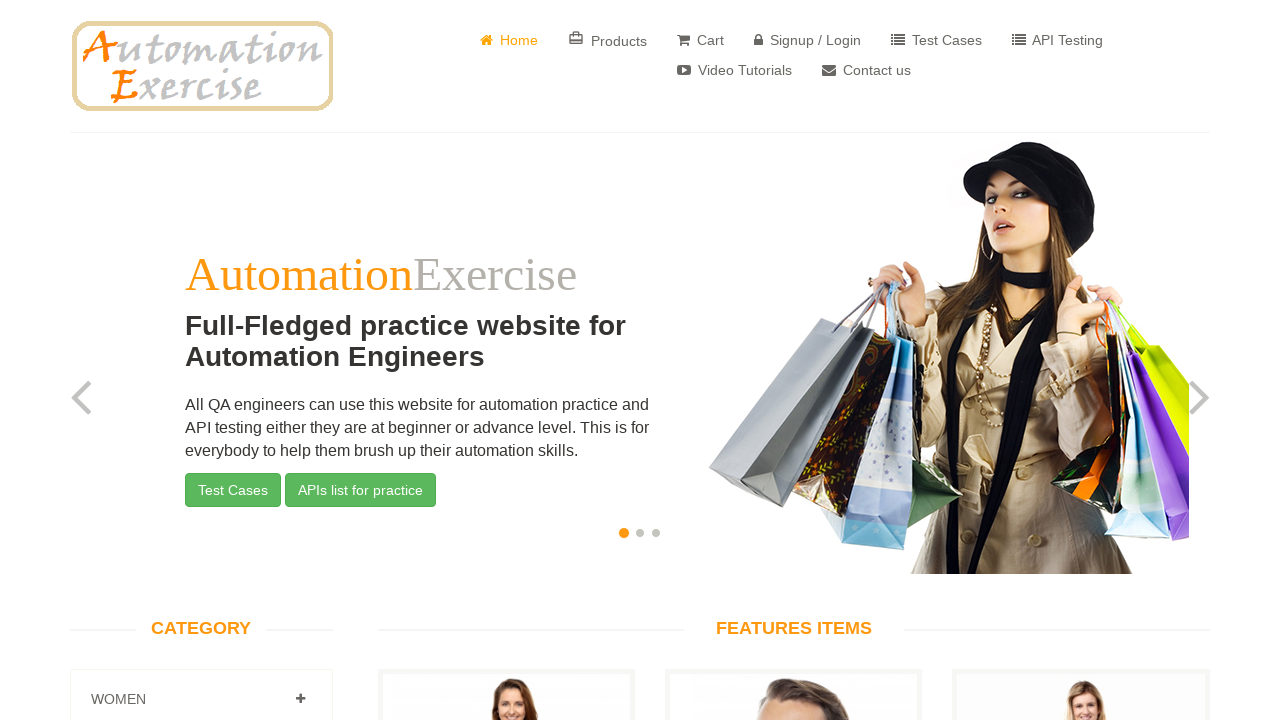

Waited for carousel element to load on homepage
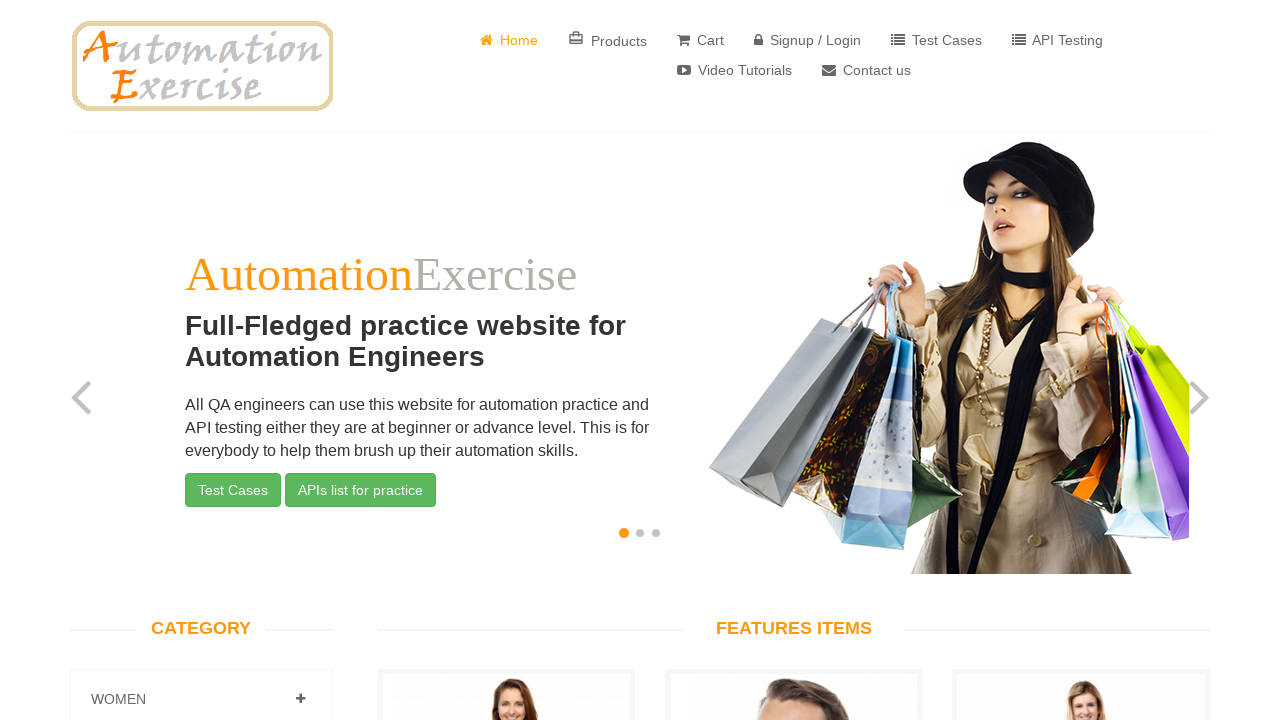

Clicked on cart link to navigate to cart page at (700, 40) on a[href='/view_cart']
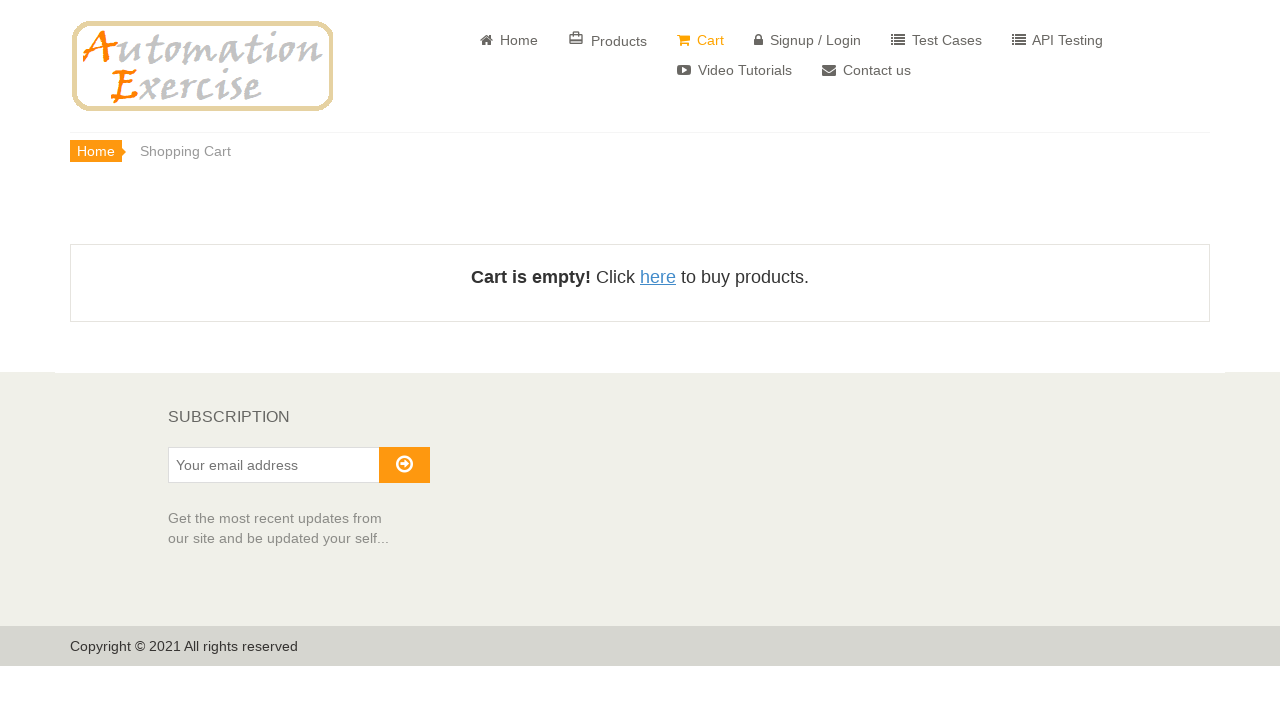

Cart page loaded and breadcrumbs became visible
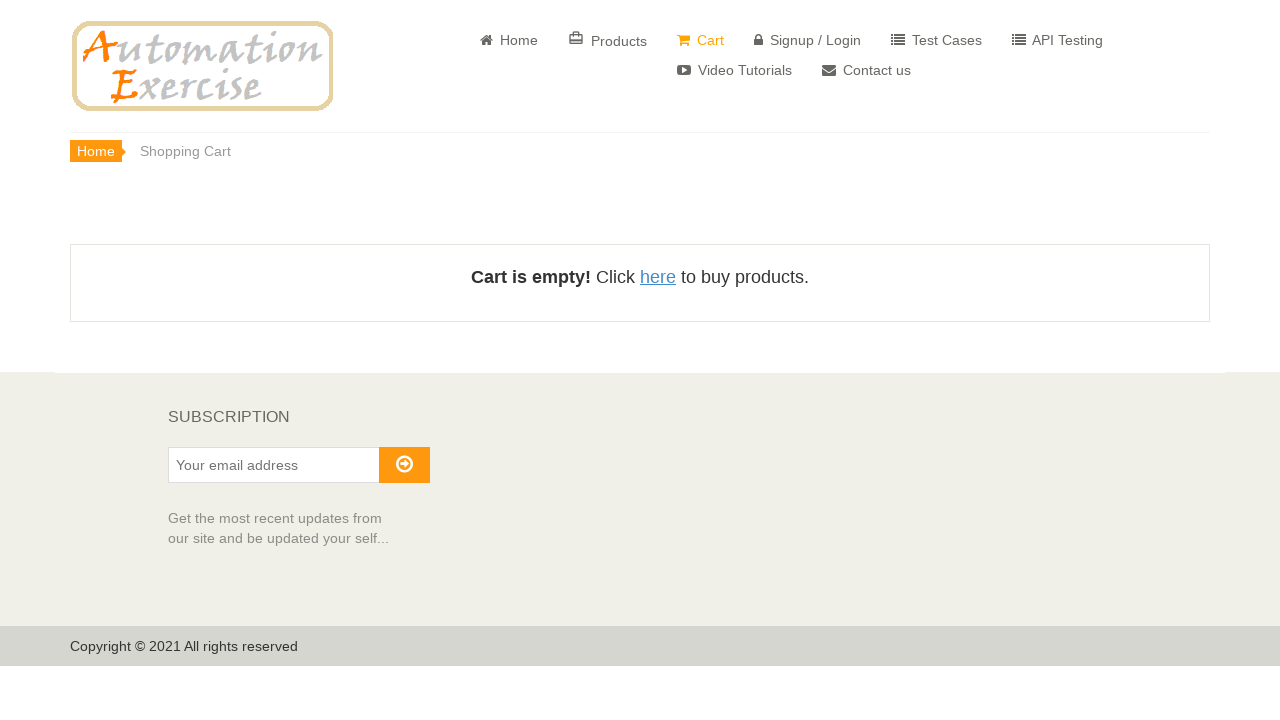

Scrolled to subscription section on cart page
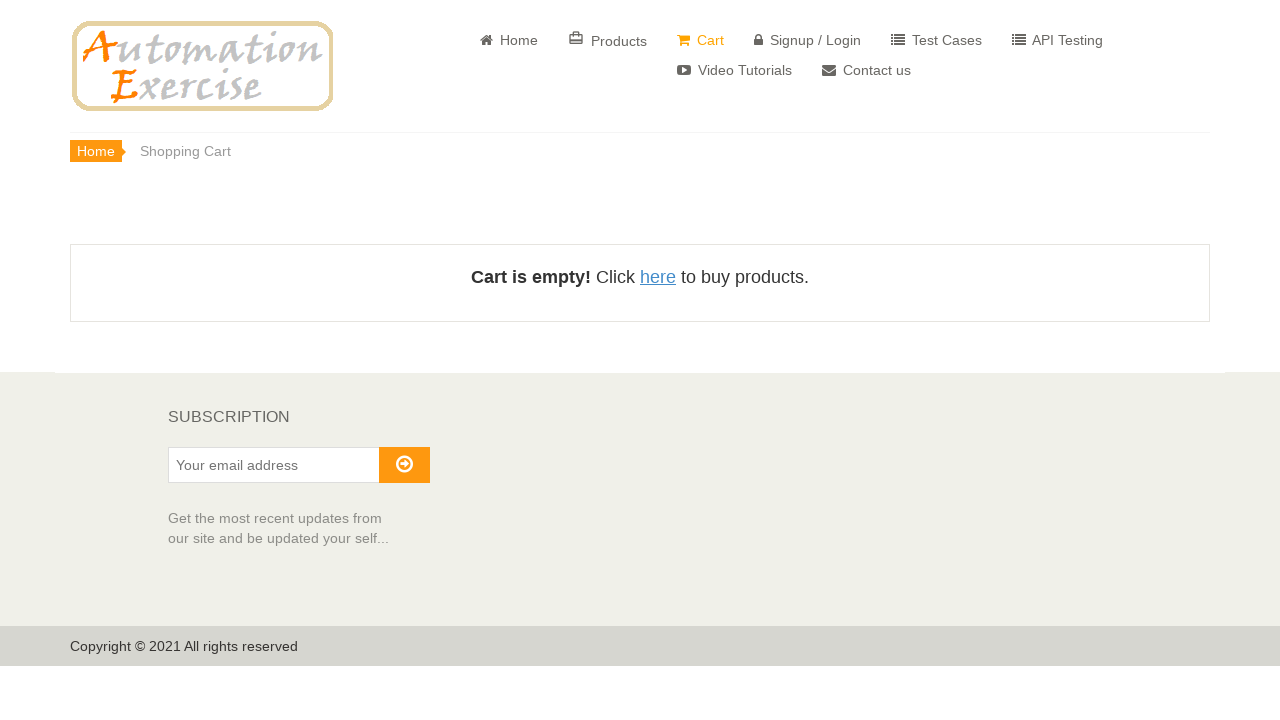

Verified that subscription title is visible on cart page
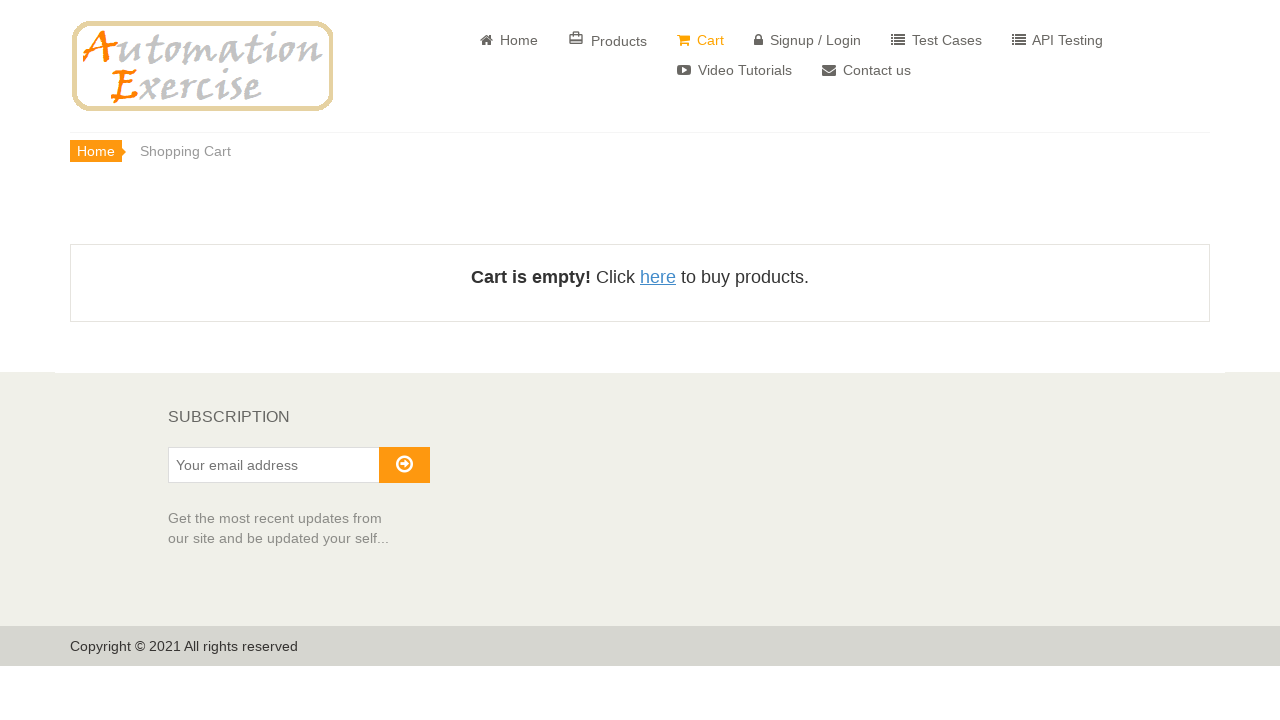

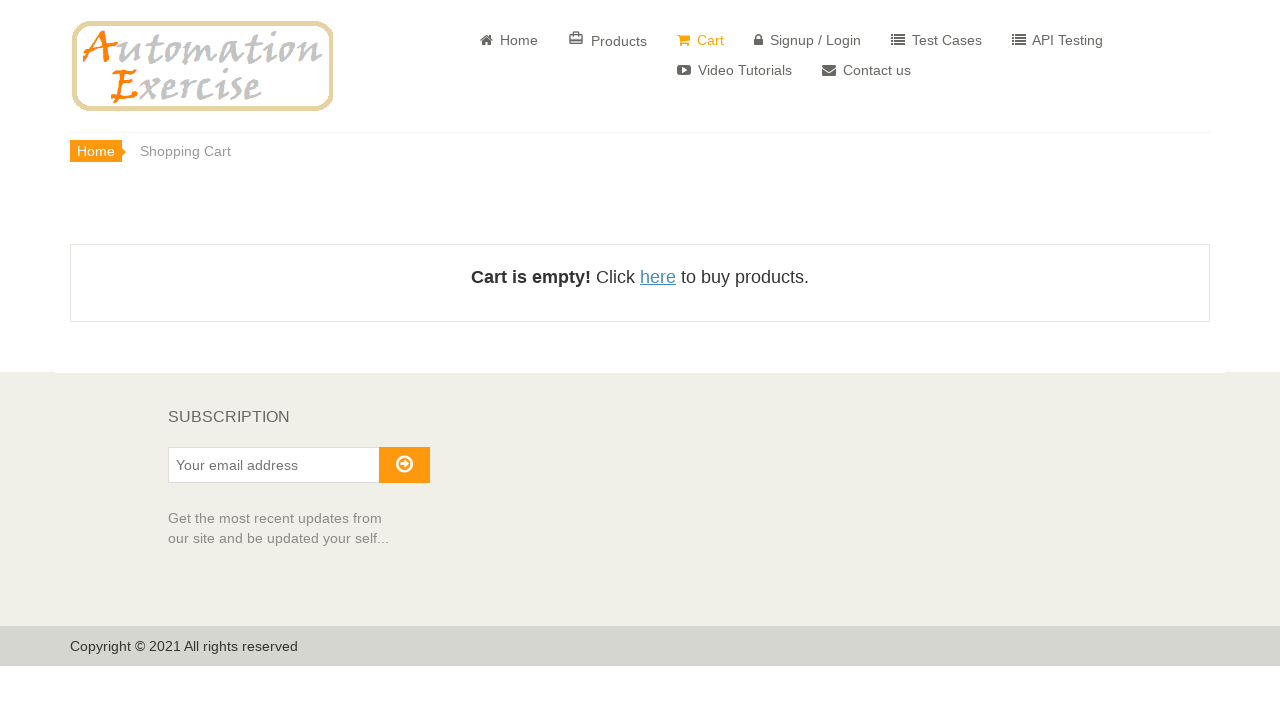